Tests switching to a window by its URL after spawning a new window

Starting URL: https://the-internet.herokuapp.com/windows

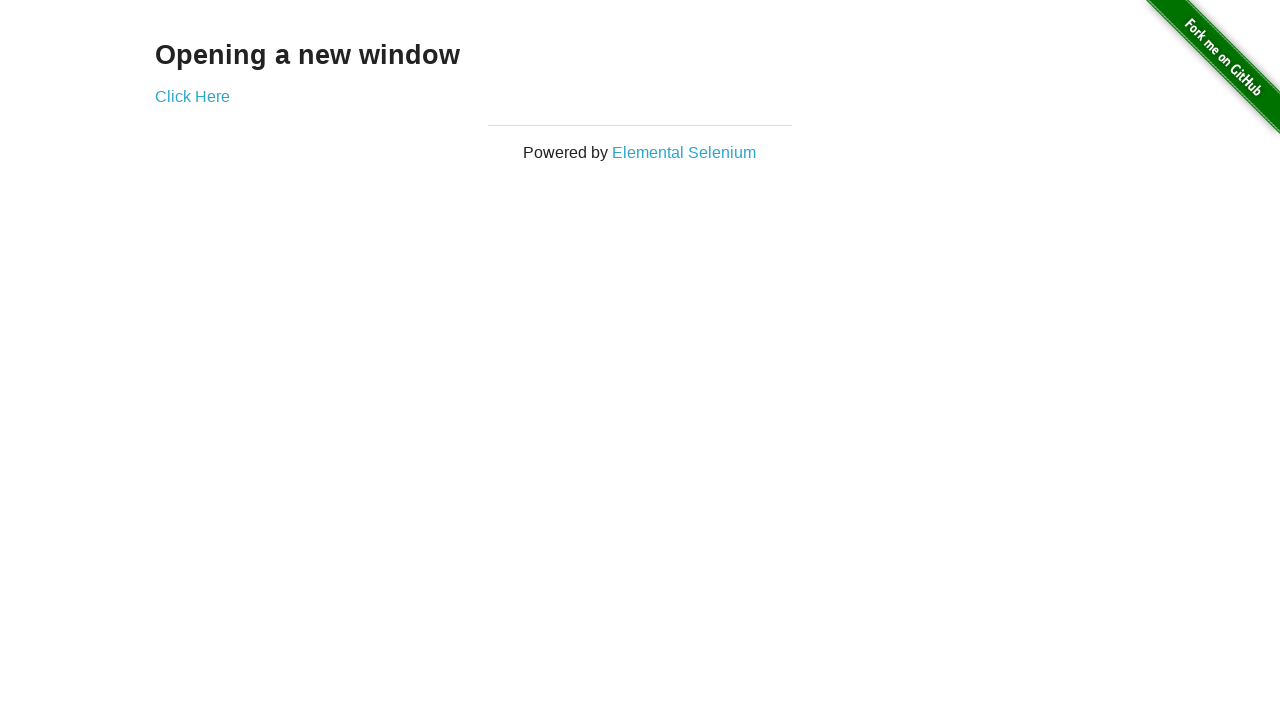

Clicked link to spawn new window and captured popup at (192, 96) on #content > div > a
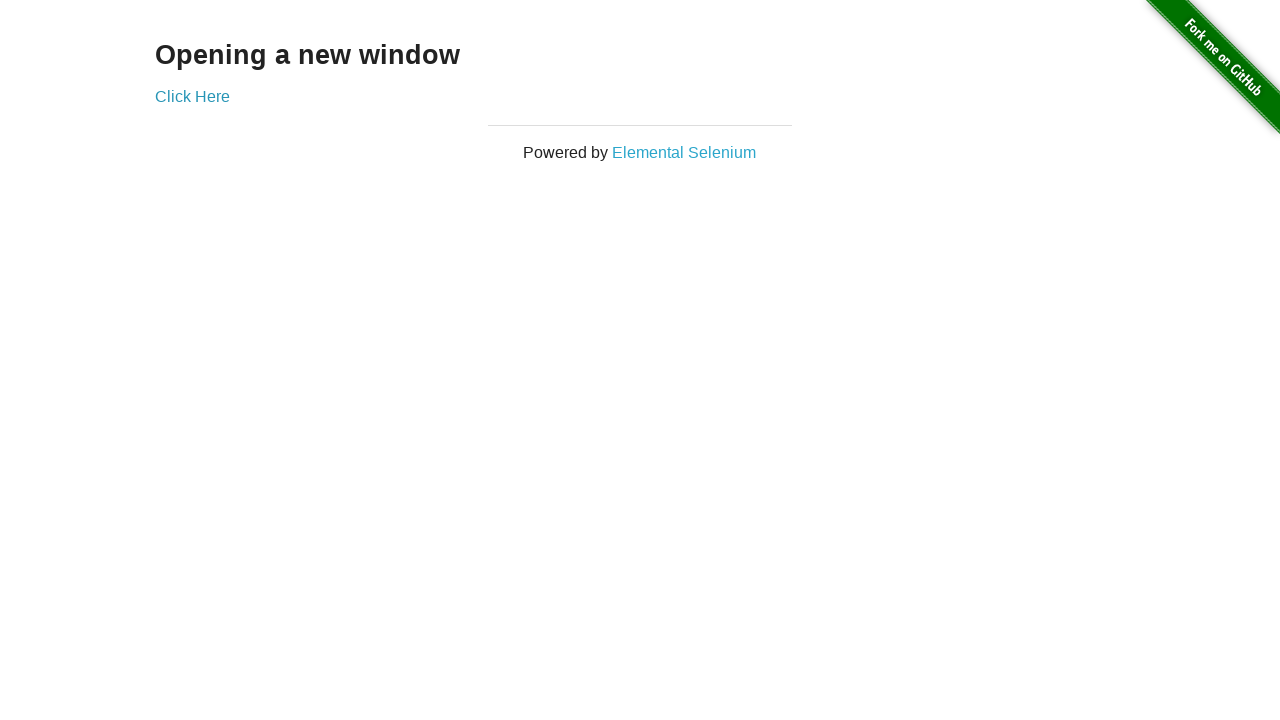

Obtained reference to new popup window
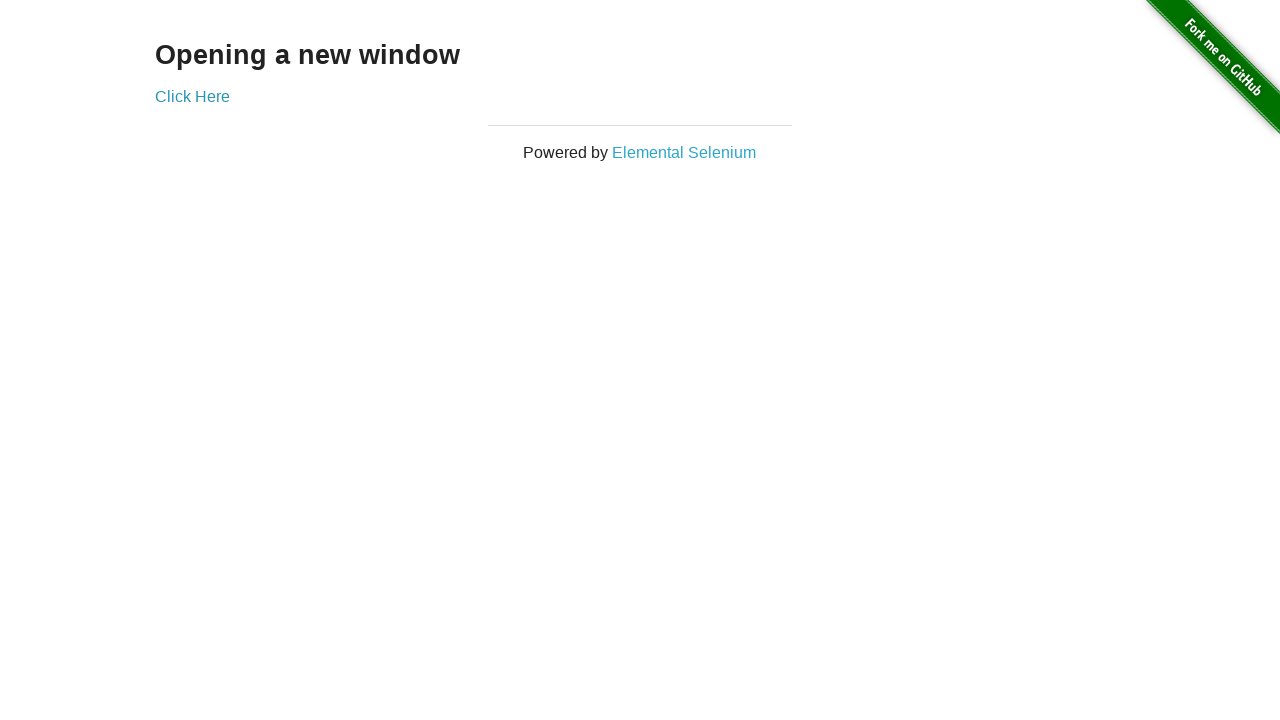

Verified main window URL contains 'the-internet.herokuapp.com/windows'
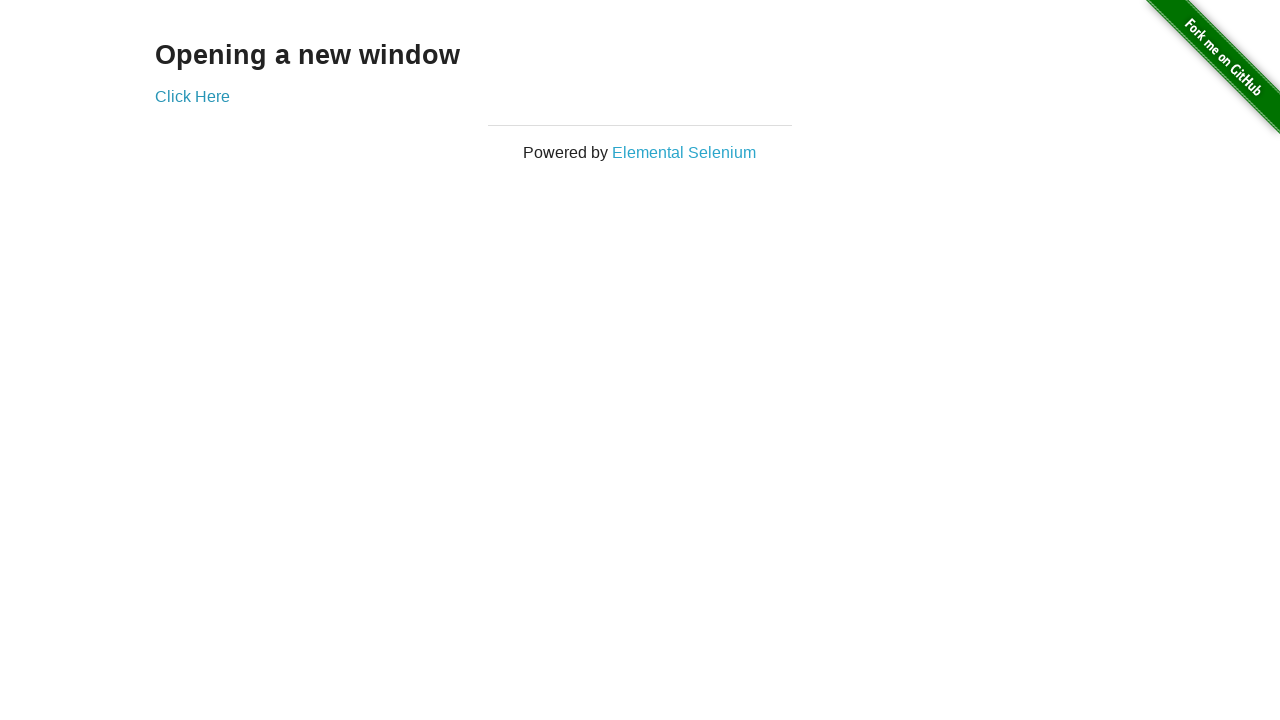

Brought new window to front
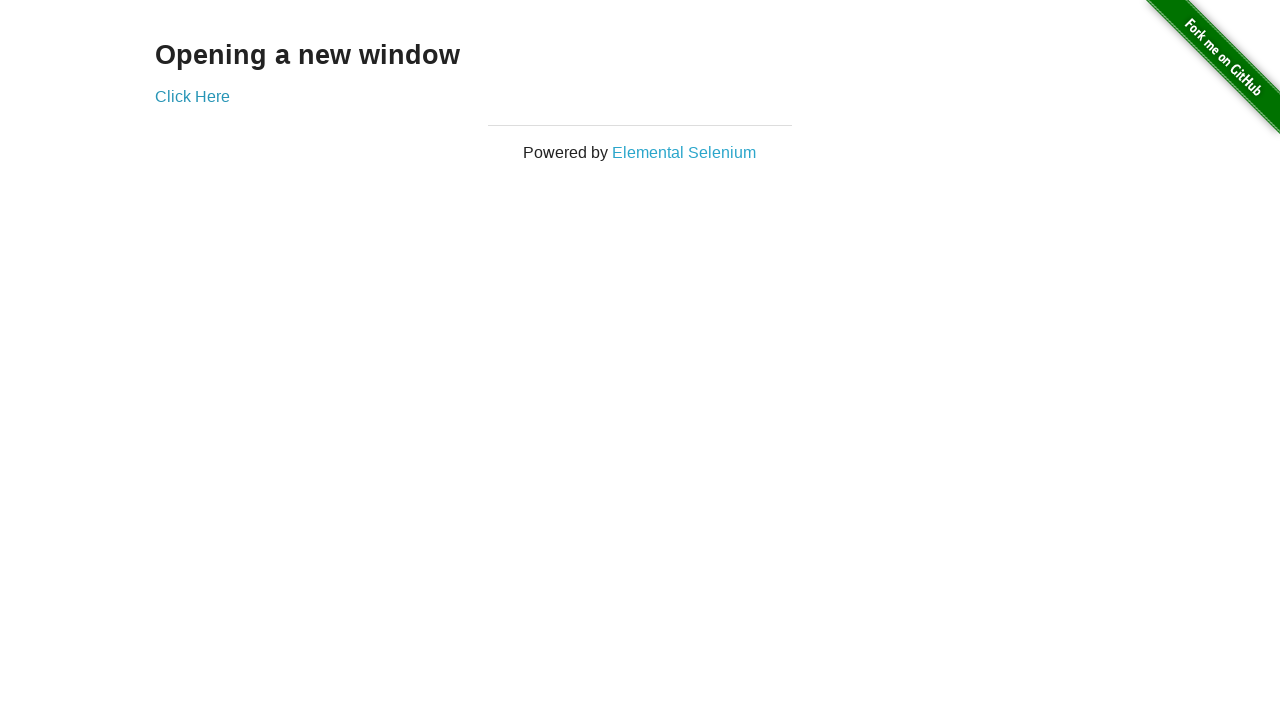

Verified new window URL is 'https://the-internet.herokuapp.com/windows/new'
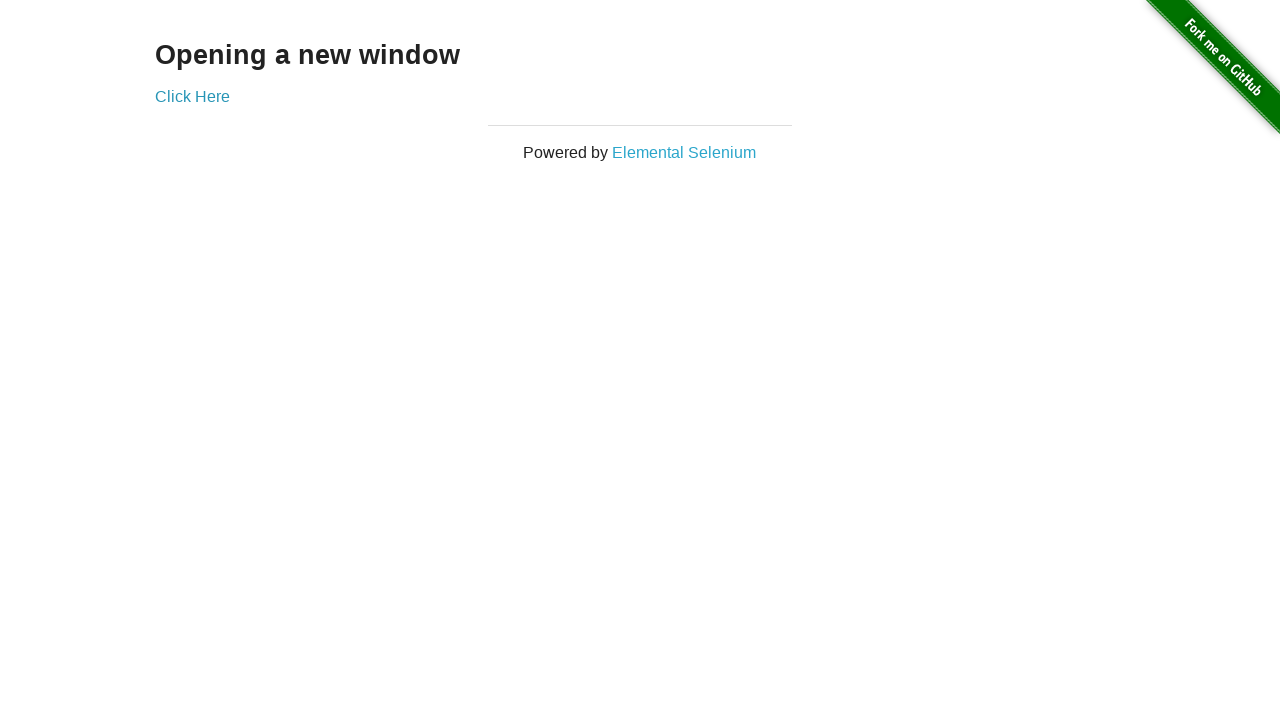

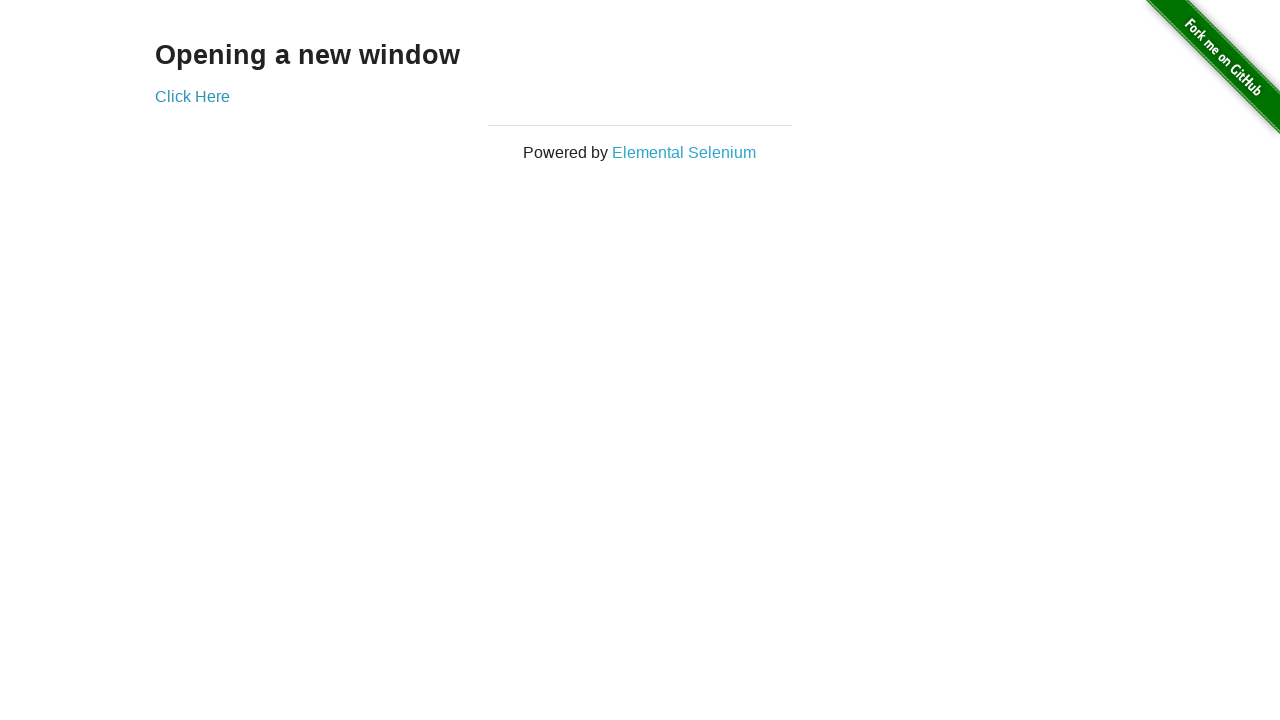